Tests JavaScript alert and confirm dialog handling by filling a name field, triggering an alert and accepting it, then triggering a confirm dialog and dismissing it.

Starting URL: https://rahulshettyacademy.com/AutomationPractice/

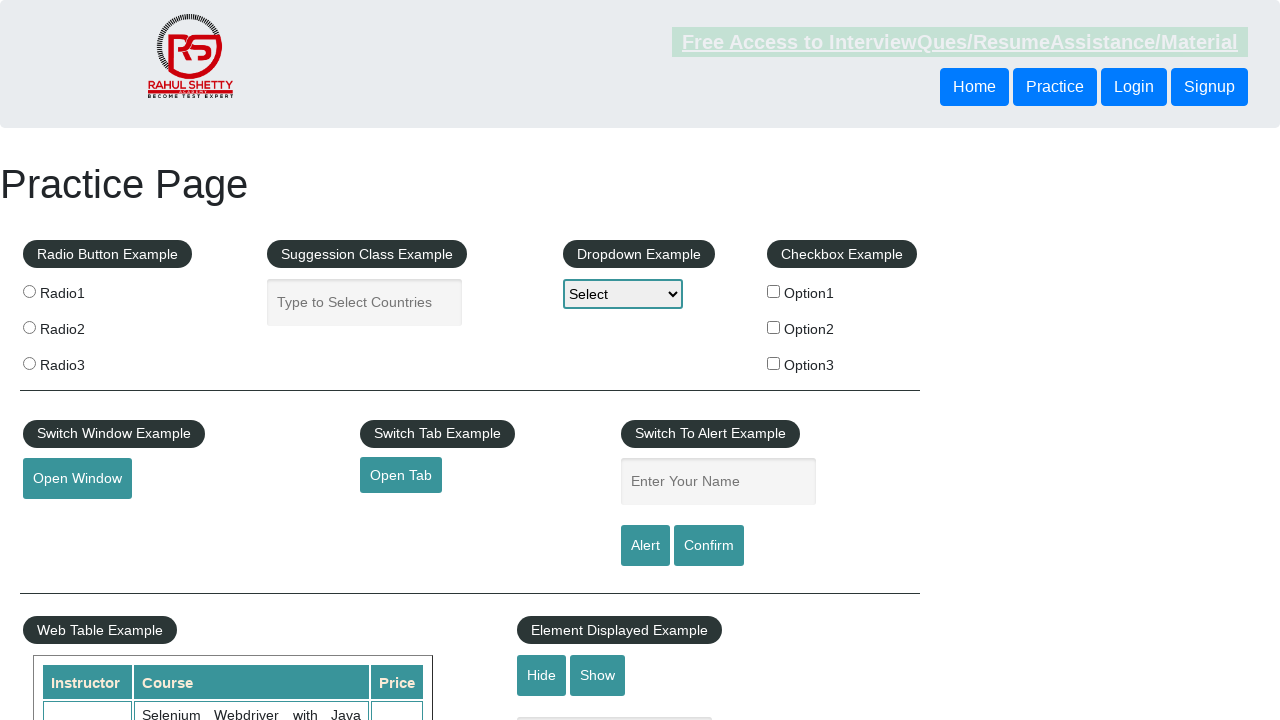

Filled name field with 'Ali' on #name
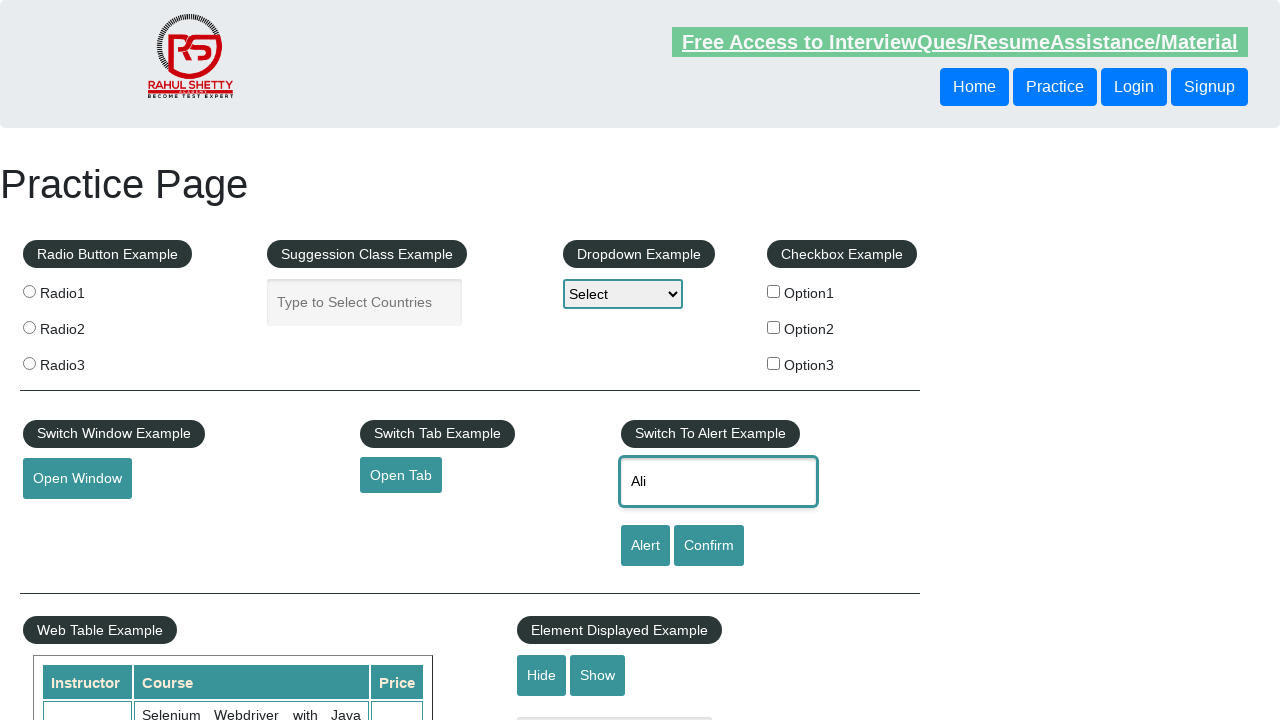

Clicked alert button to trigger alert dialog at (645, 546) on #alertbtn
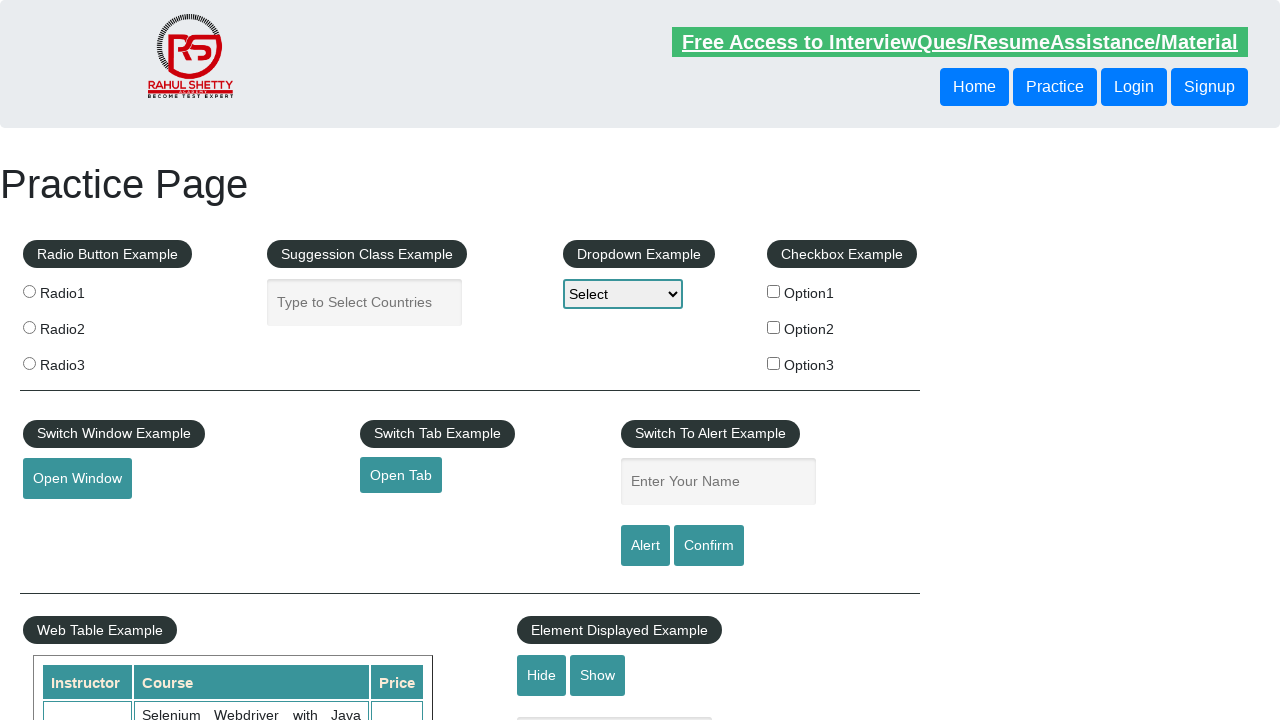

Set up handler to accept alert dialog
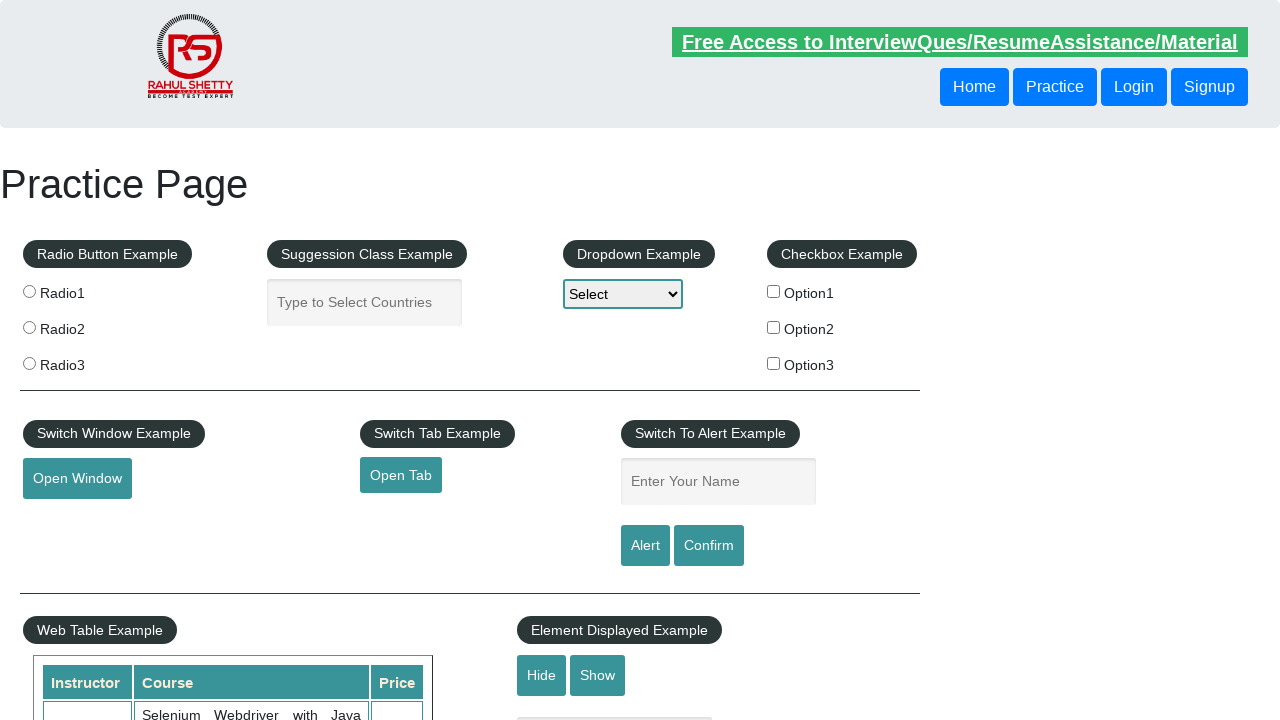

Waited for alert dialog to be processed
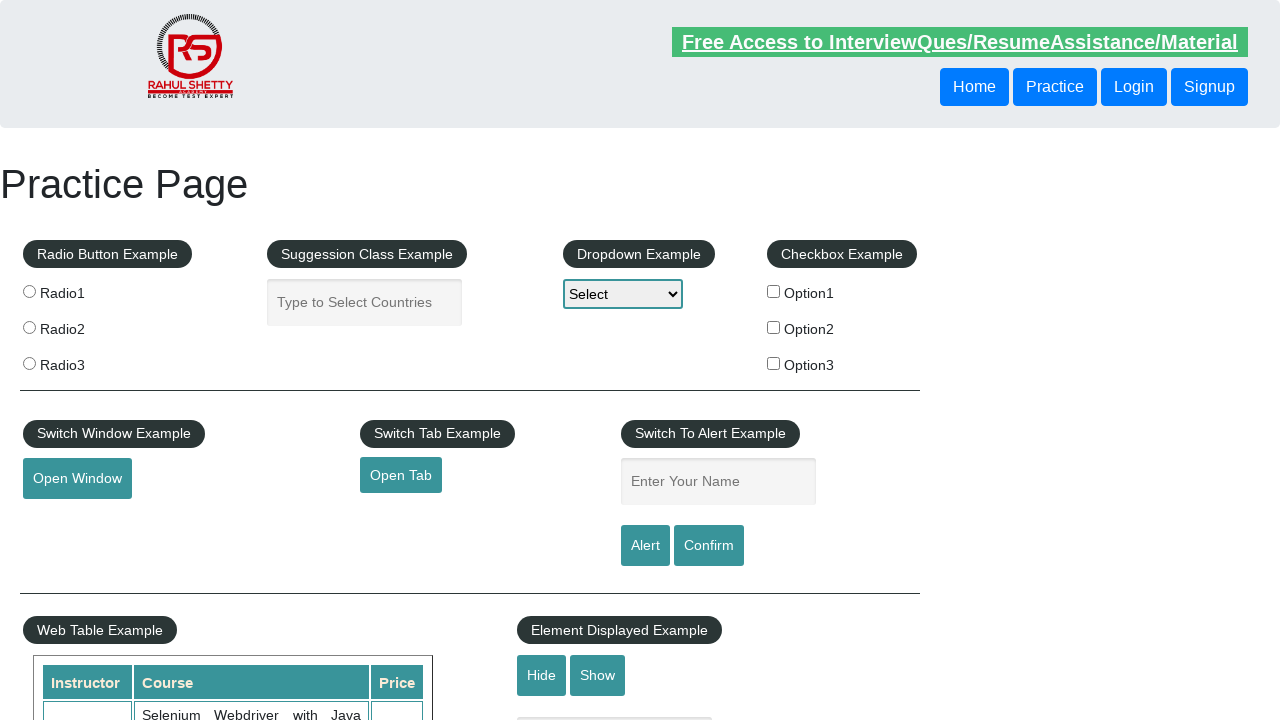

Set up handler to dismiss confirm dialog
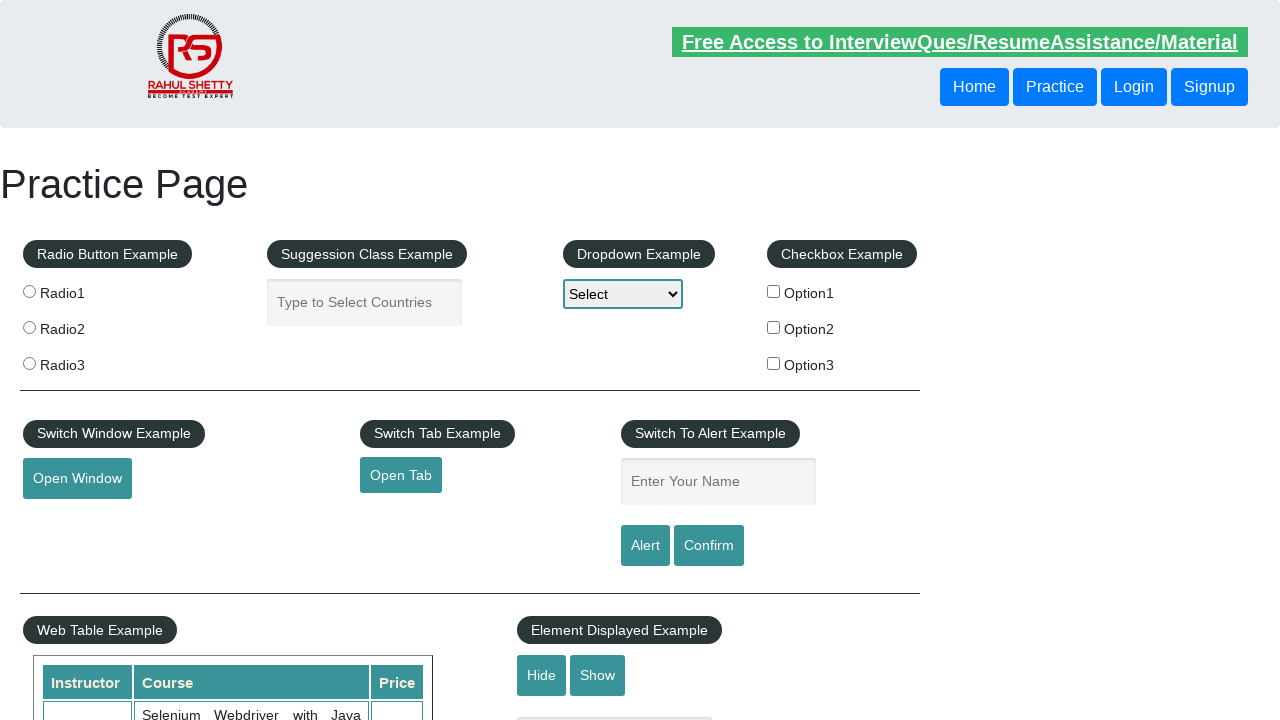

Clicked confirm button to trigger confirm dialog at (709, 546) on #confirmbtn
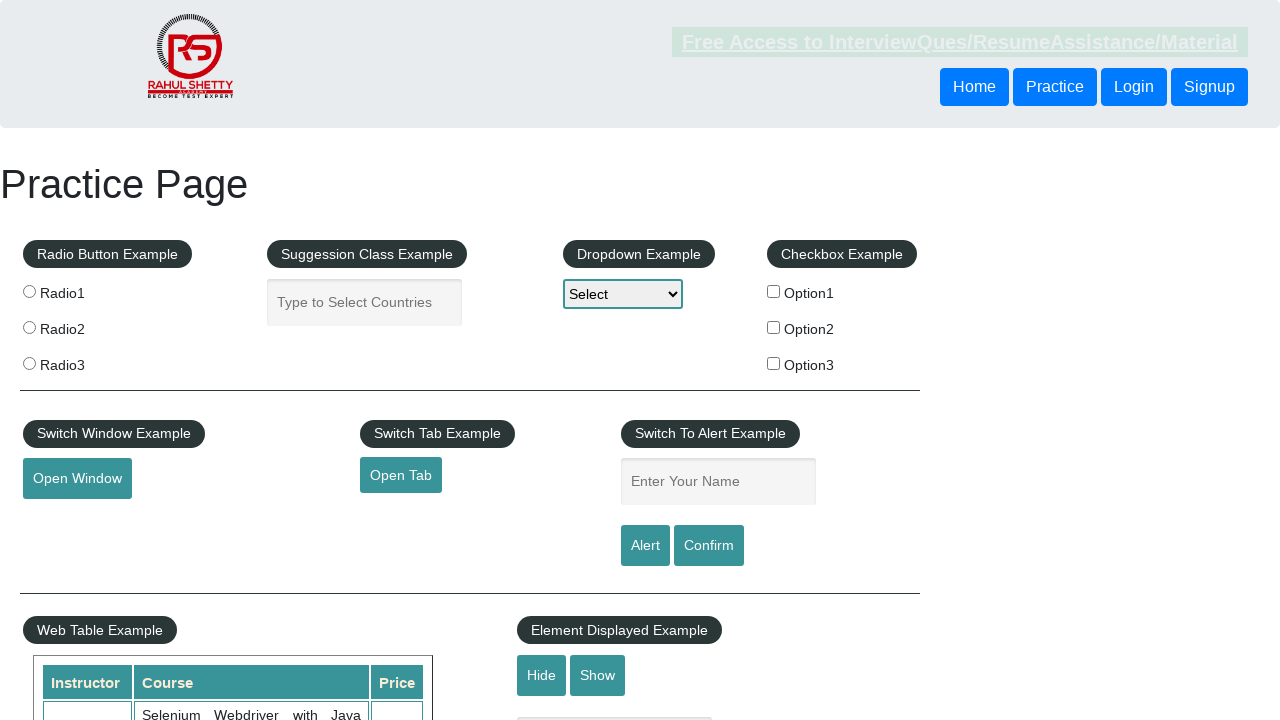

Waited for confirm dialog to be processed and dismissed
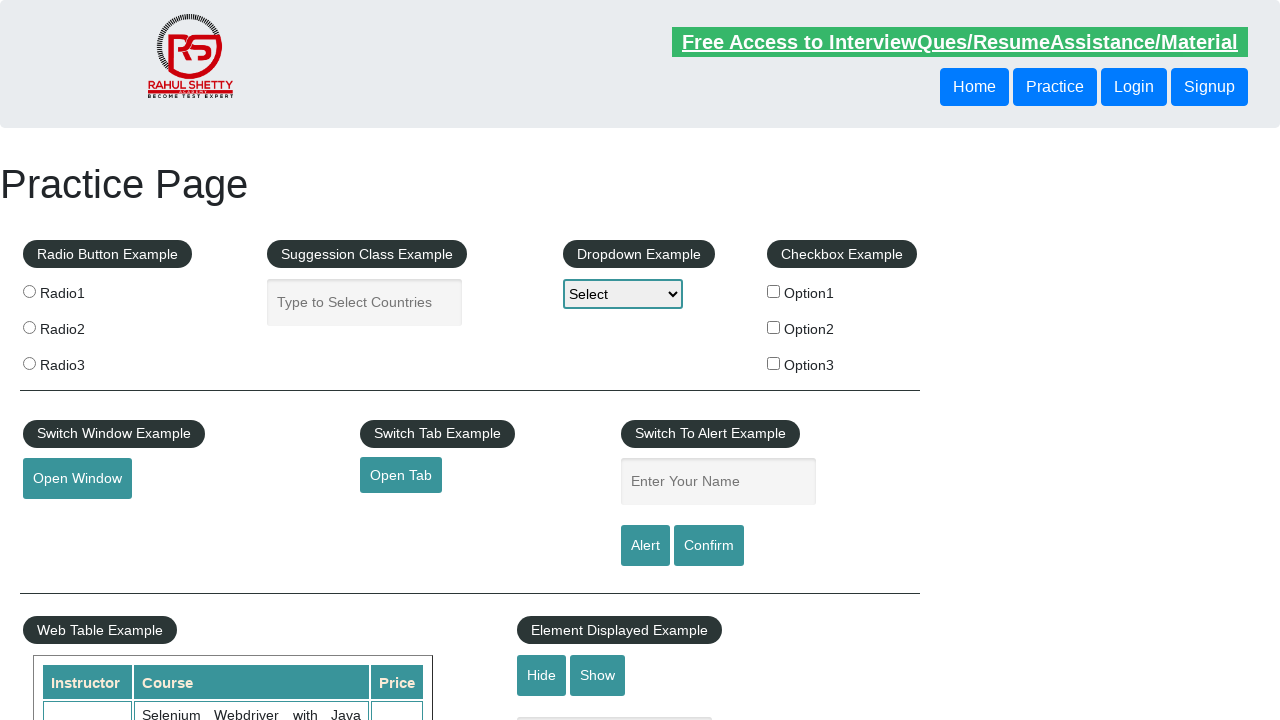

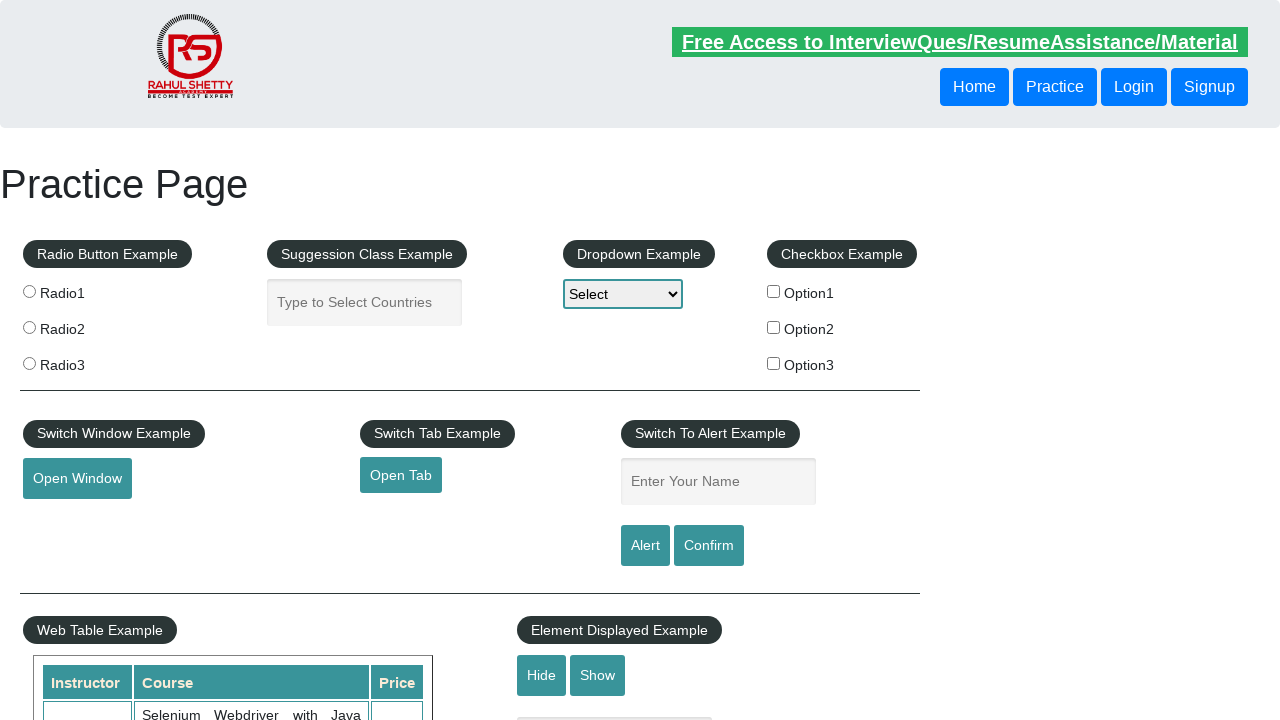